Tests dynamic controls with explicit waits by clicking Remove button, verifying "It's gone!" message, clicking Add button and verifying "It's back" message

Starting URL: https://the-internet.herokuapp.com/dynamic_controls

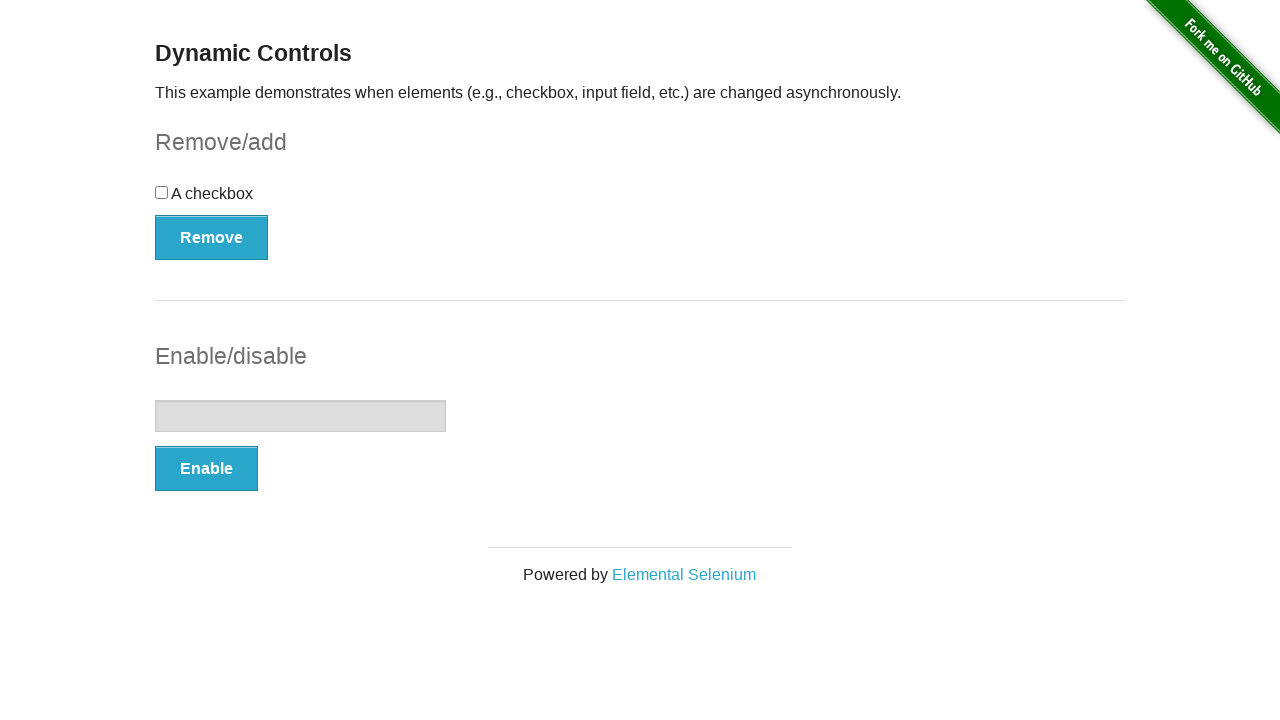

Navigated to dynamic controls page
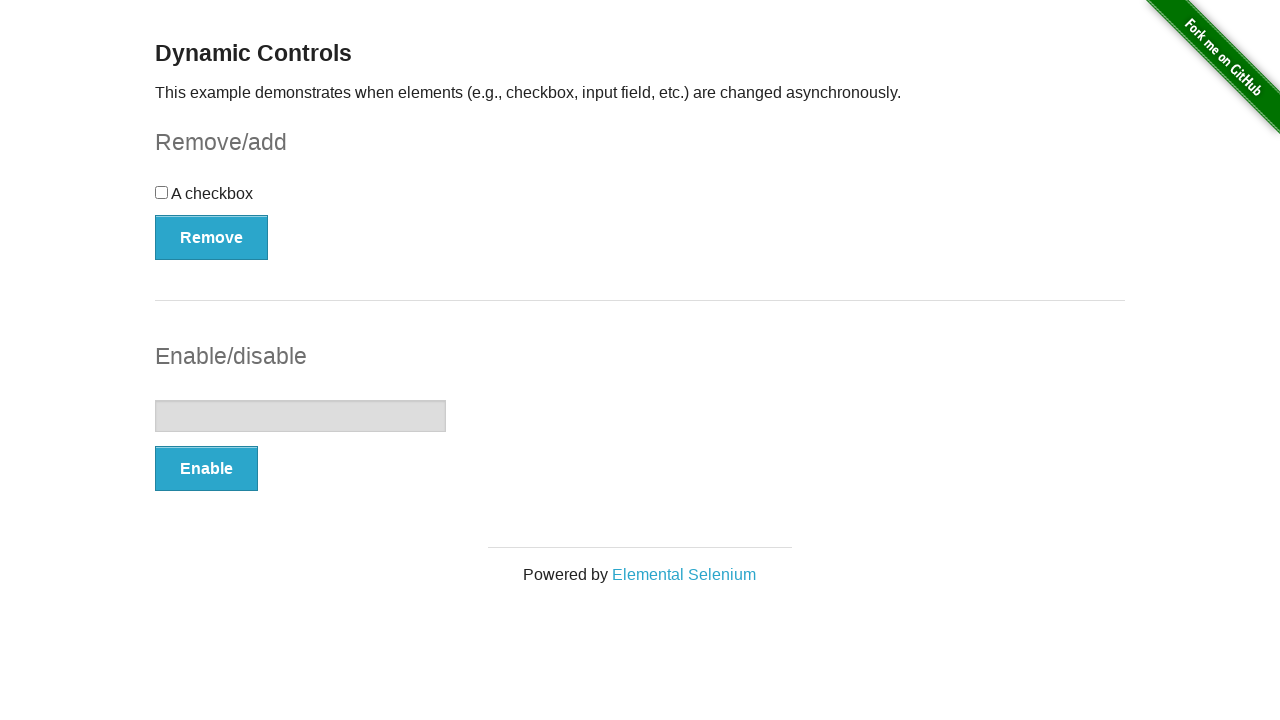

Clicked Remove button at (212, 237) on button[onclick='swapCheckbox()']
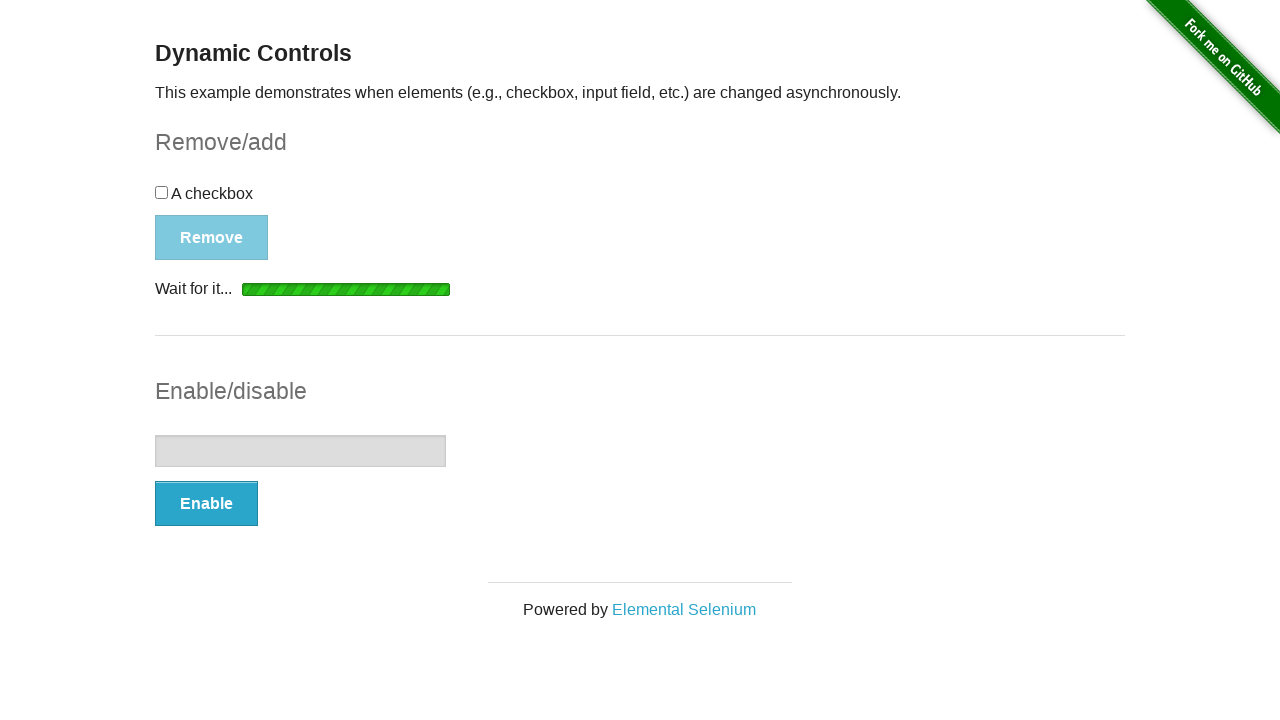

Verified 'It's gone!' message appeared
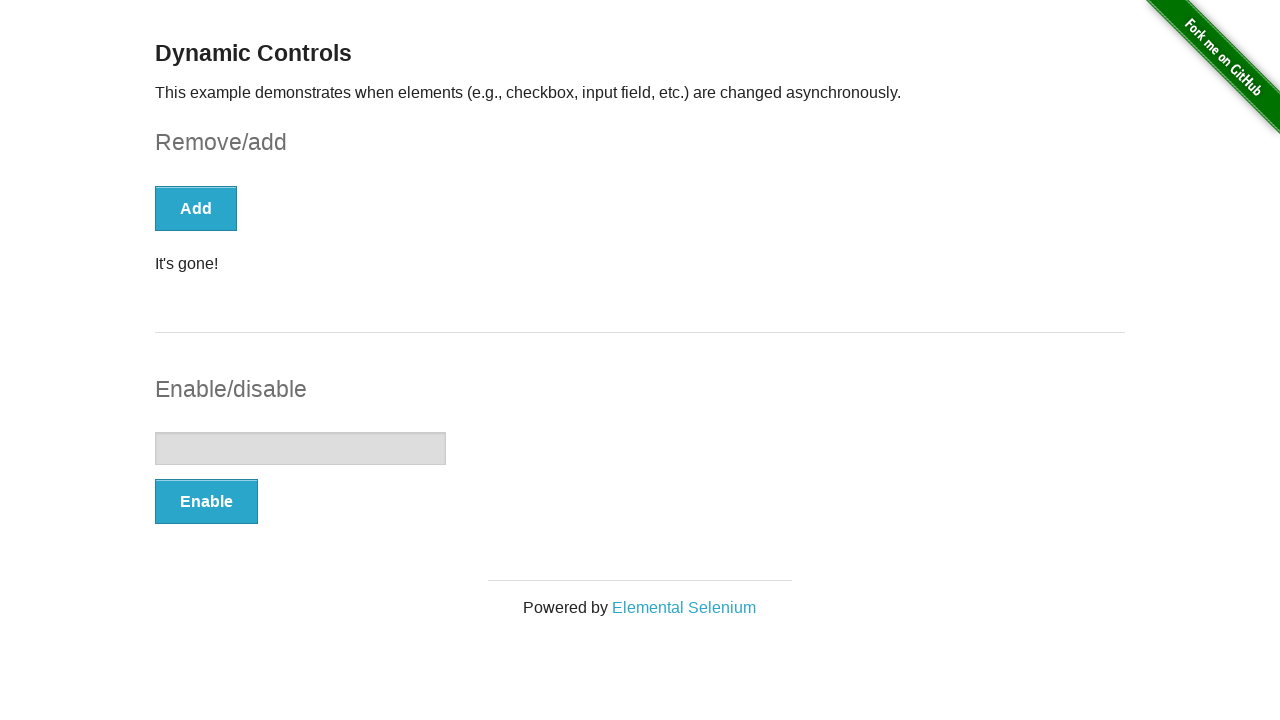

Clicked Add button at (196, 208) on button:has-text('Add')
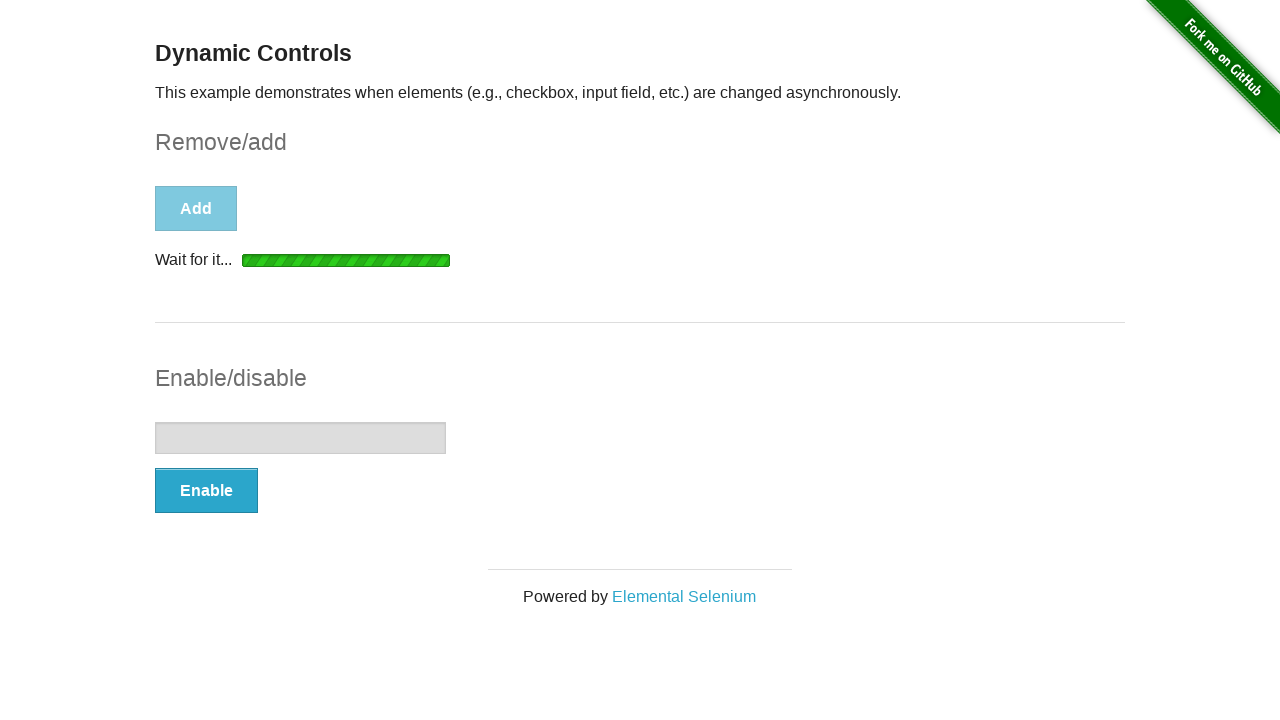

Verified 'It's back' message appeared
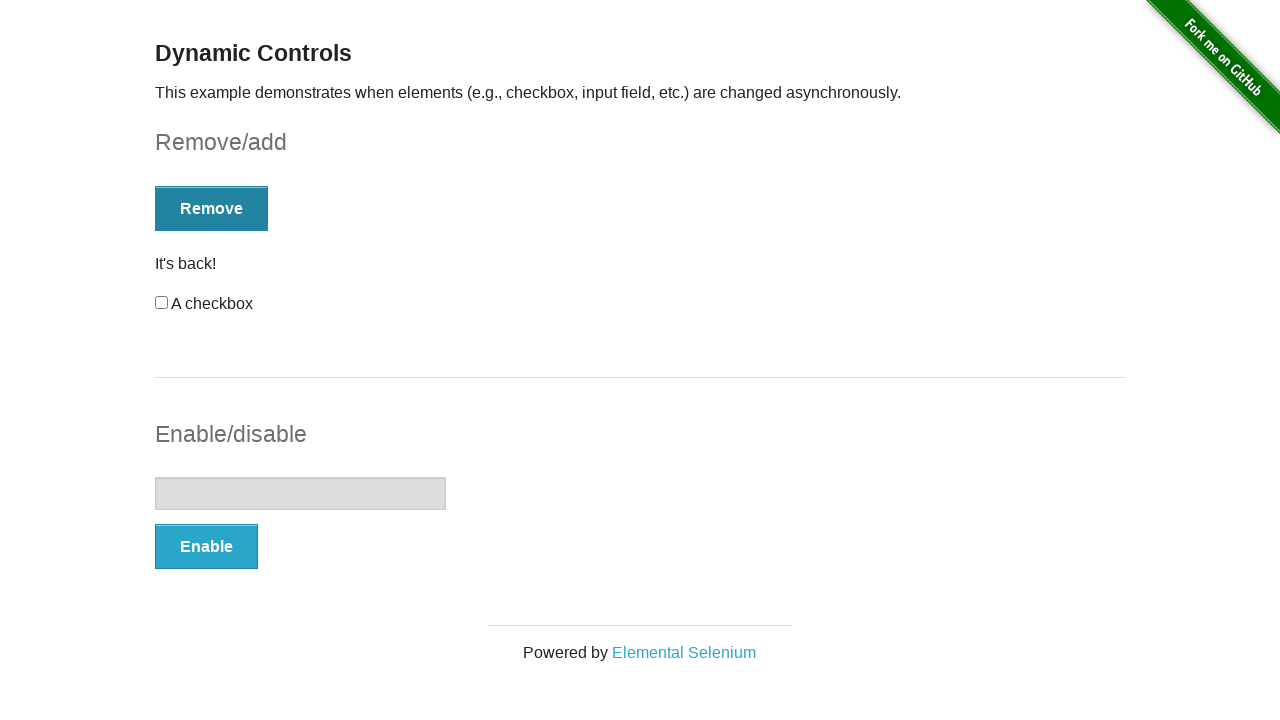

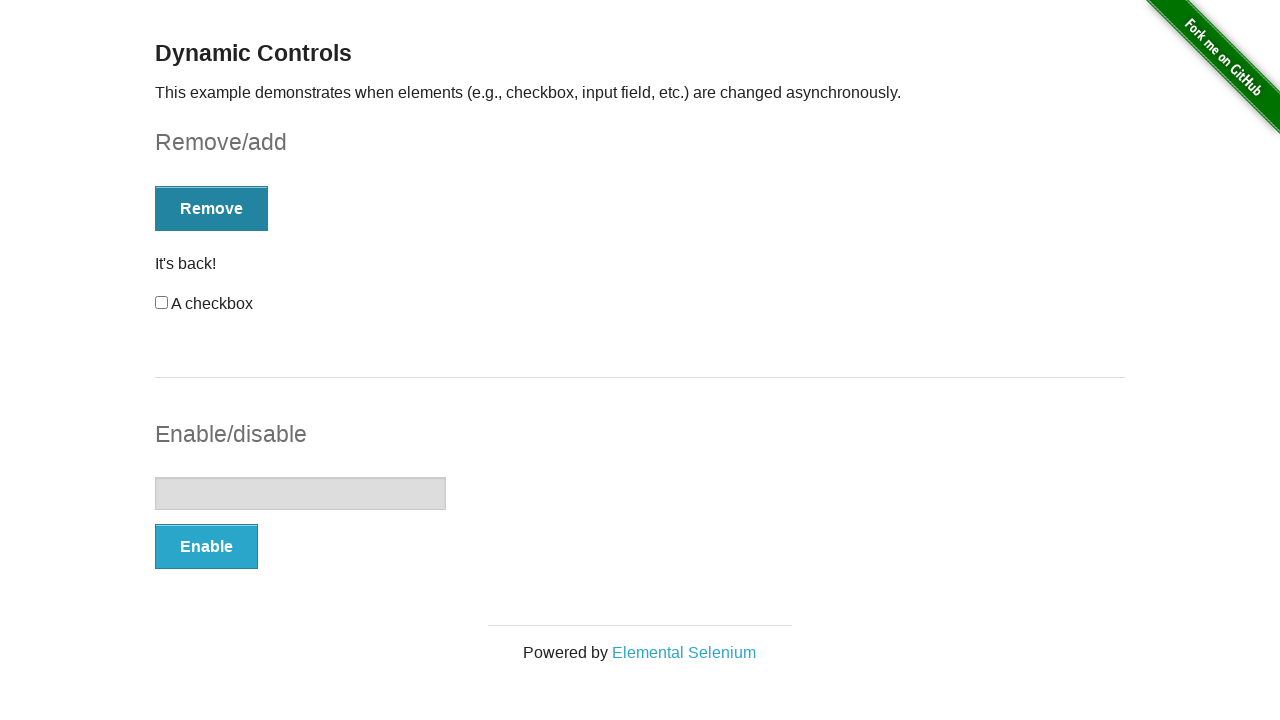